Tests contact form validation with invalid email format and empty required fields

Starting URL: https://jupiter.cloud.planittesting.com/

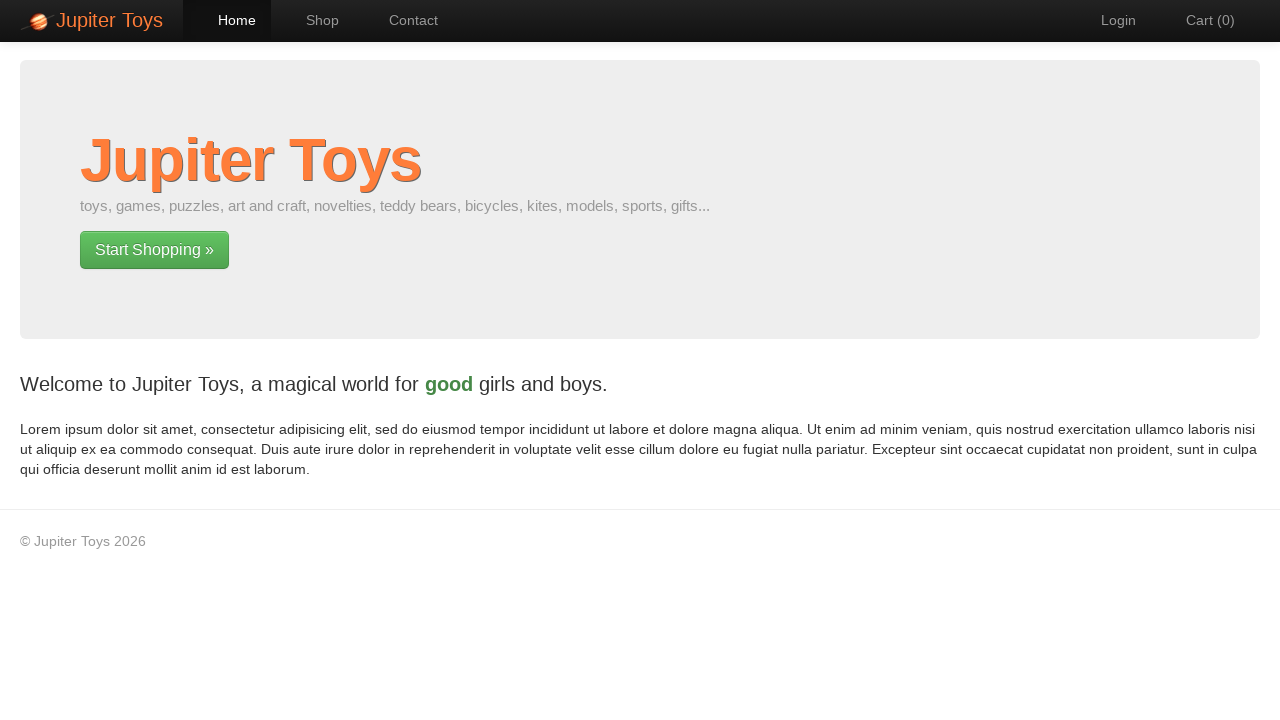

Clicked on Contact navigation link at (404, 20) on xpath=//li[@id='nav-contact']/a
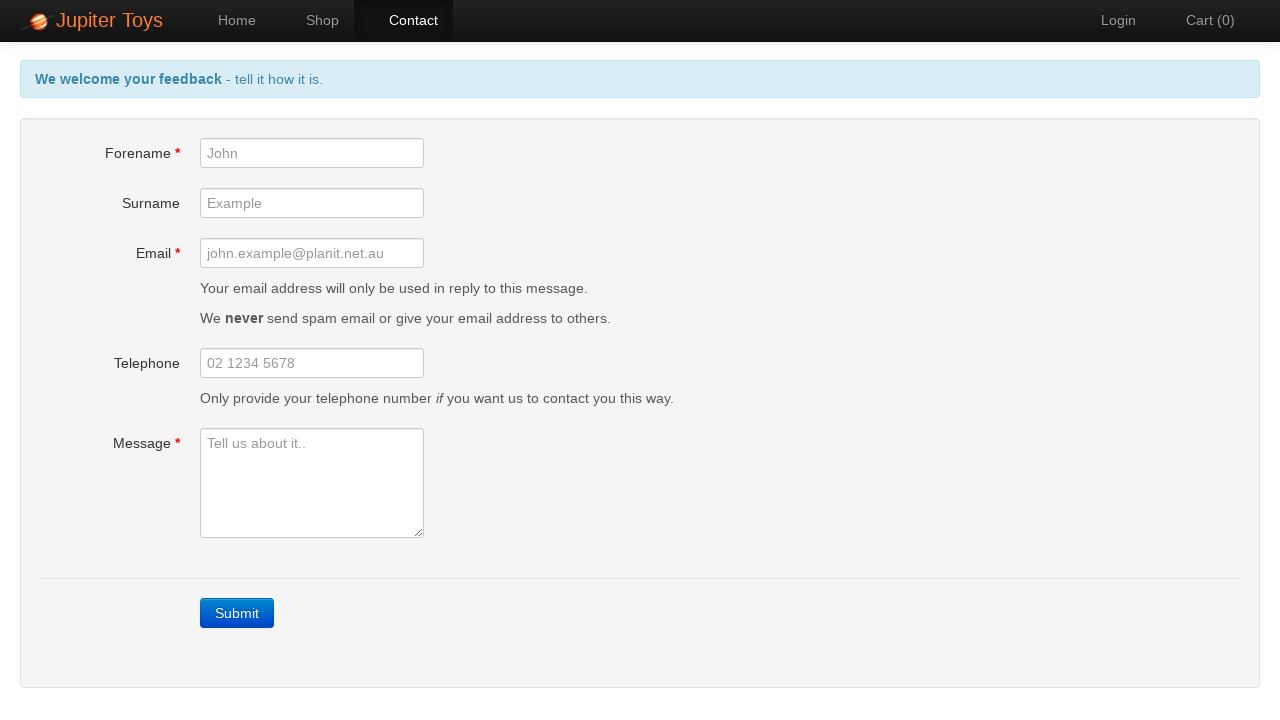

Cleared forename field (left empty) on //input[@id='forename']
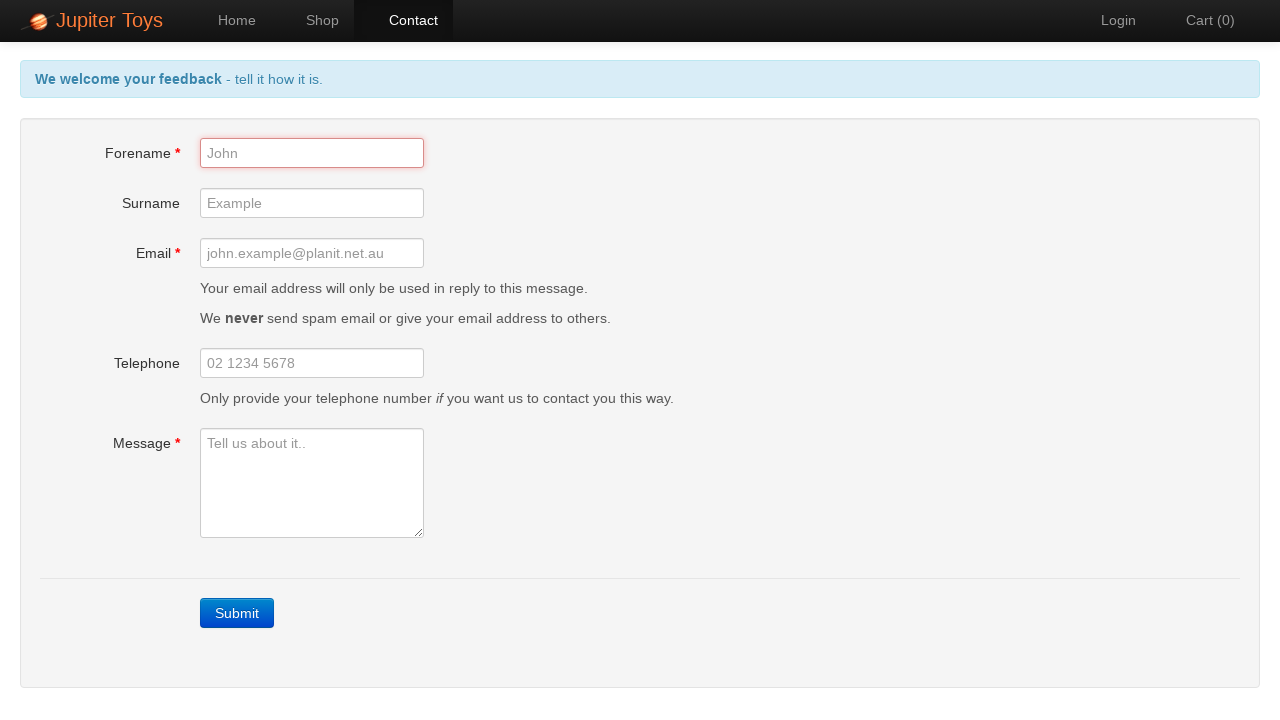

Filled email field with invalid format 'xx' on //input[@id='email']
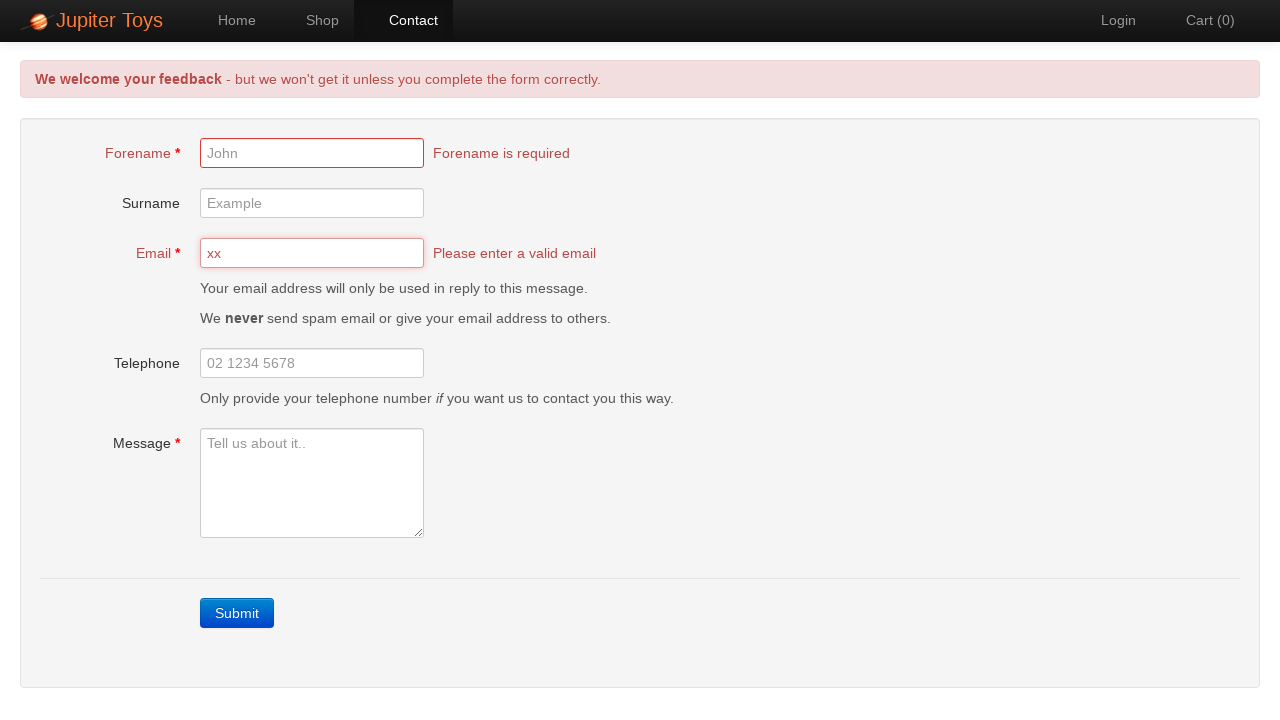

Cleared message field (left empty) on //textarea[@id='message']
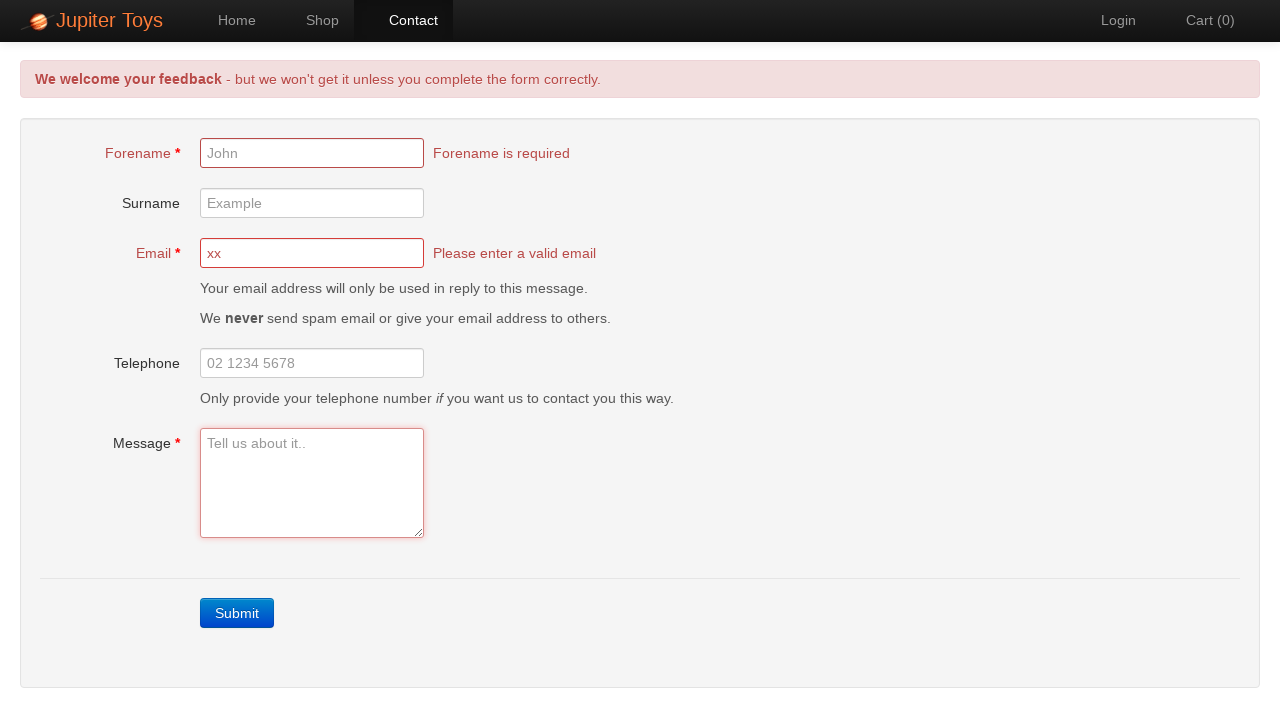

Clicked submit button to trigger form validation at (237, 613) on xpath=//div[@class='form-actions']/a
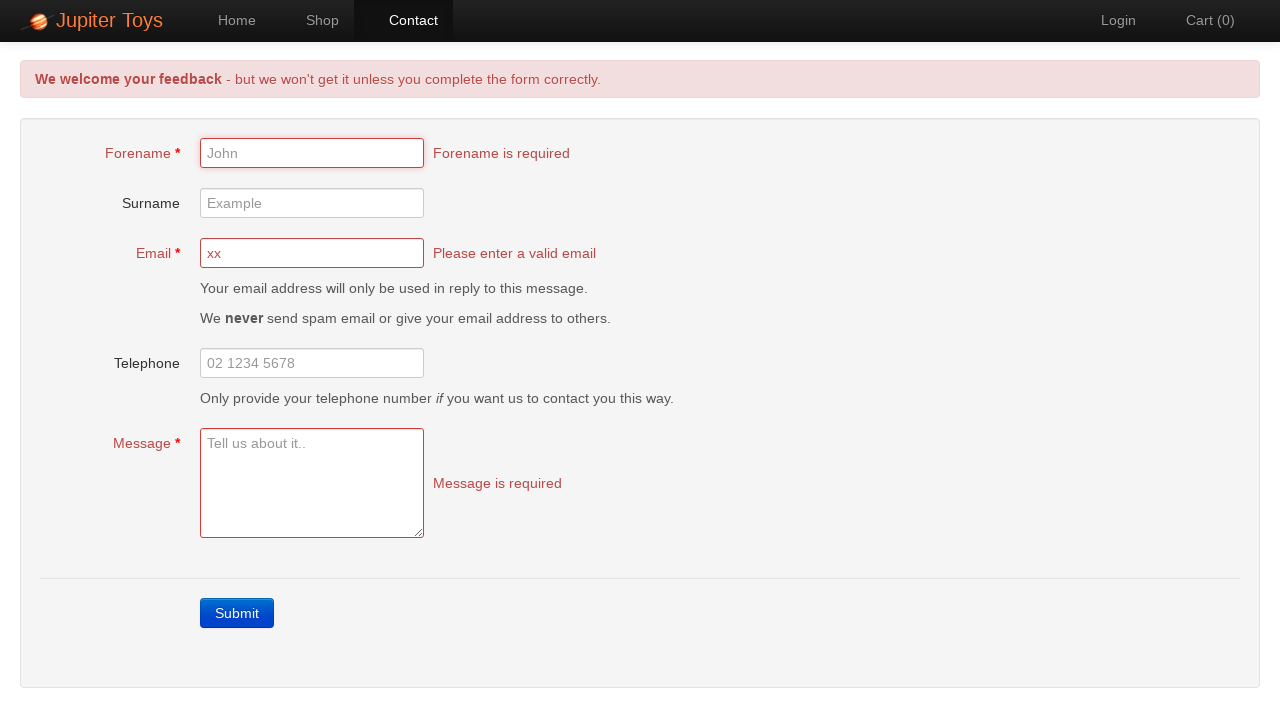

Forename error message appeared
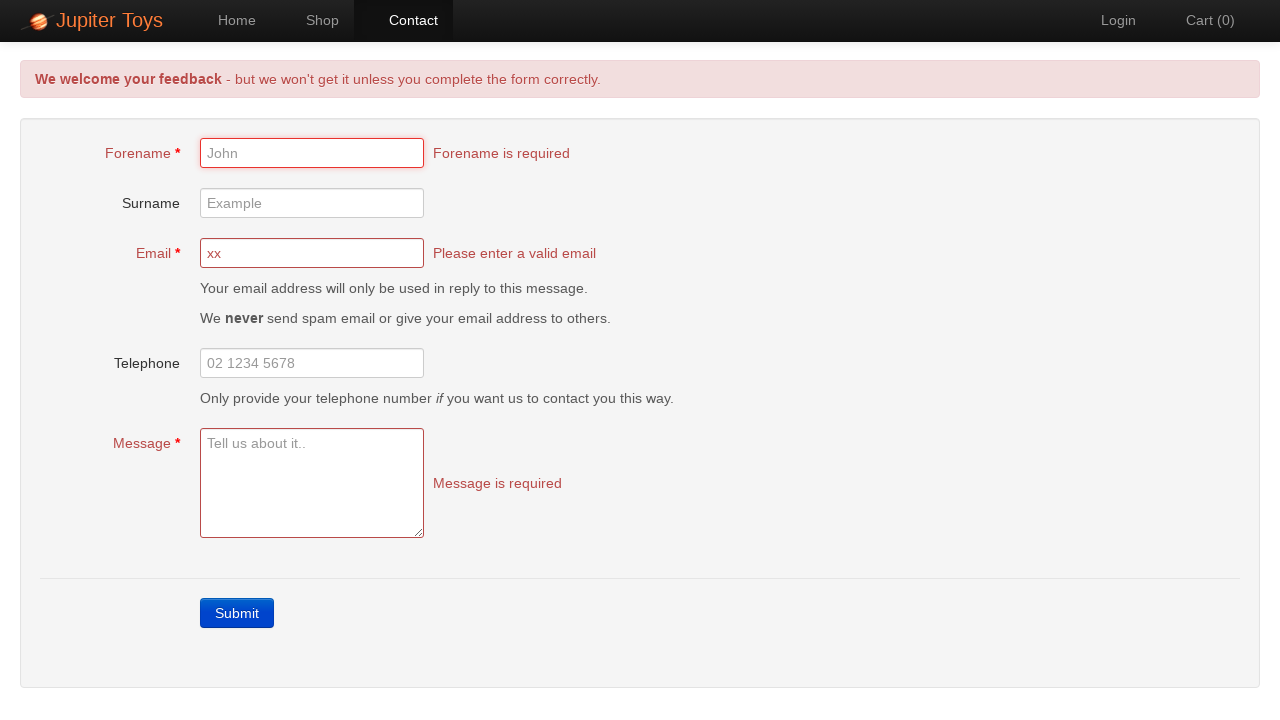

Email error message appeared
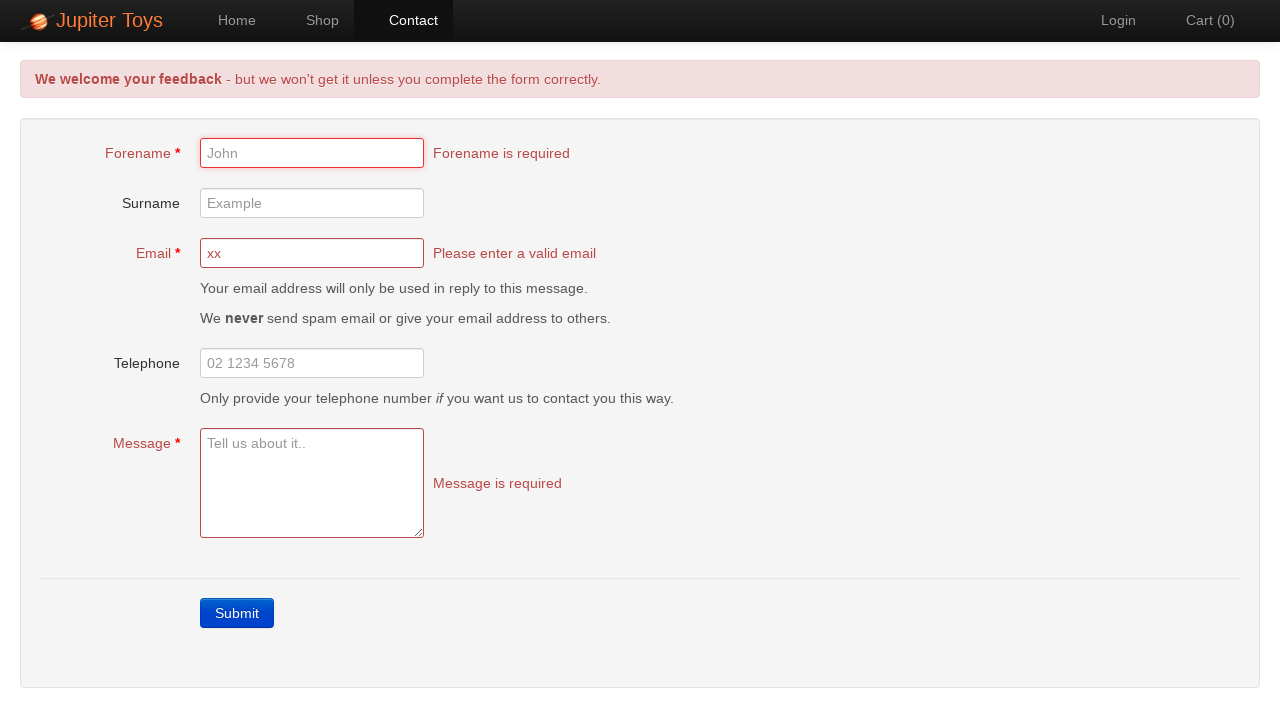

Message error message appeared
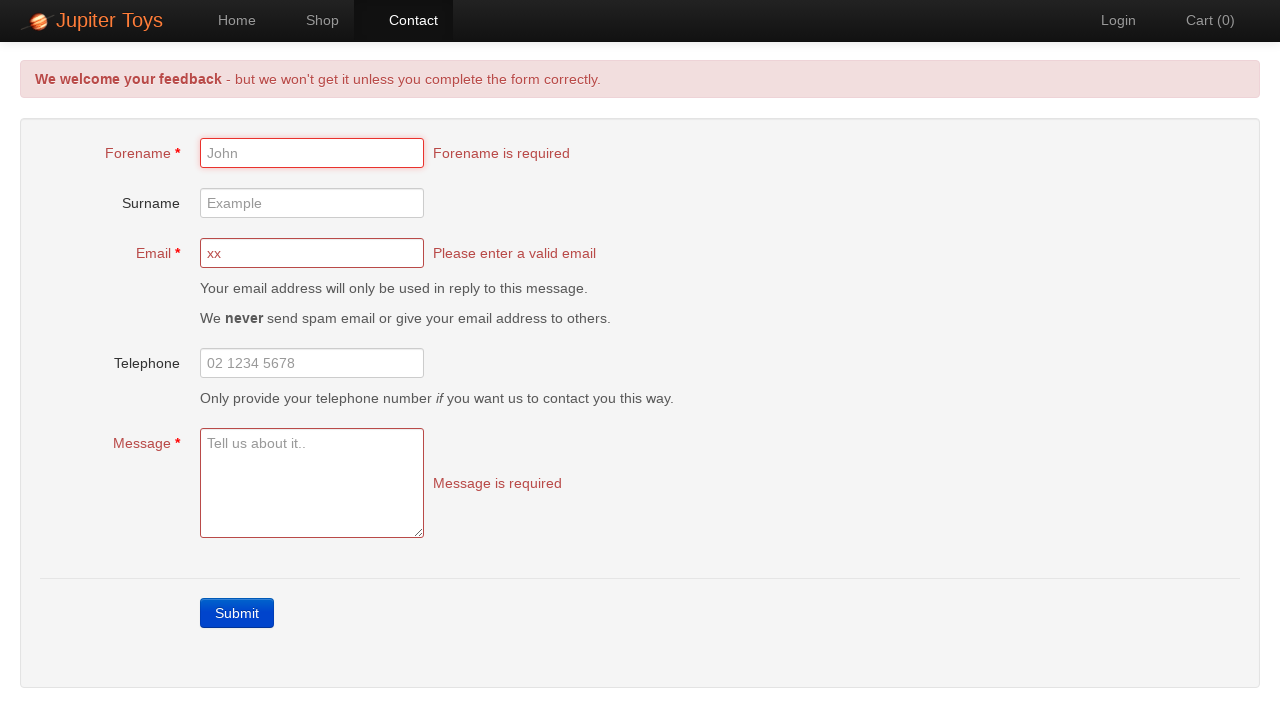

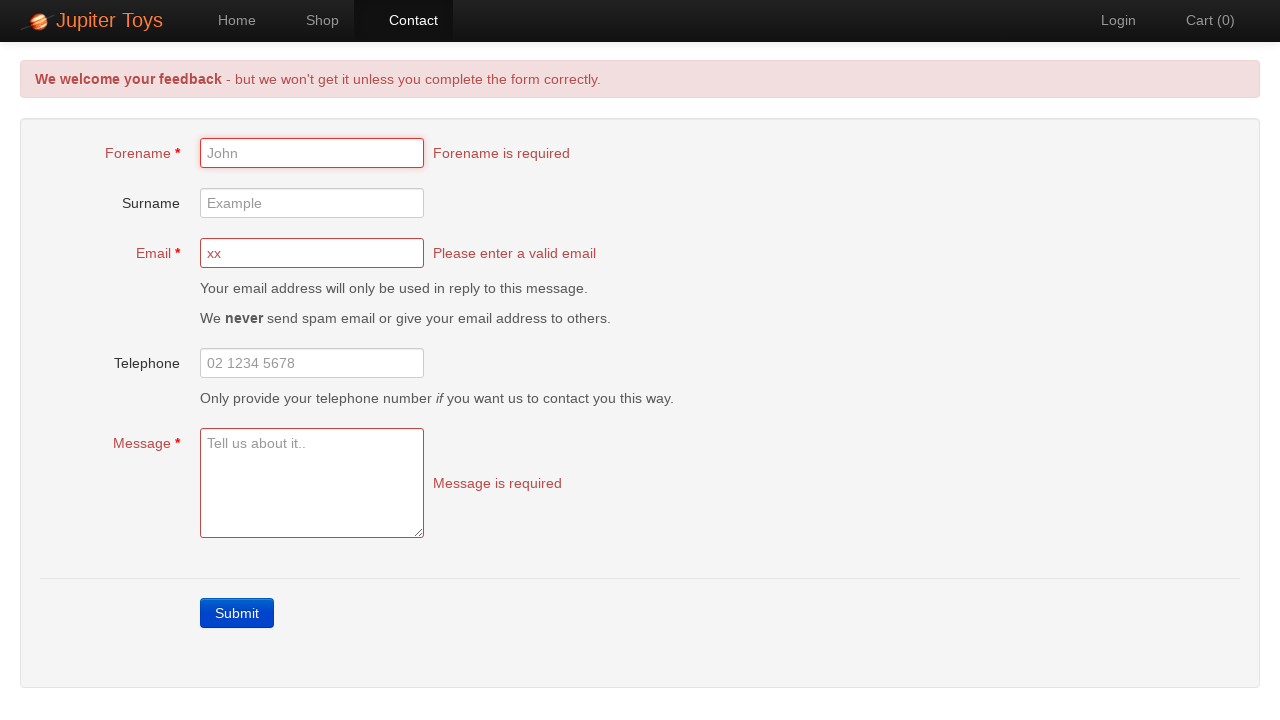